Tests clicking the Portfolio navigation tab on the disappearing elements page and verifies the page heading loads

Starting URL: https://the-internet.herokuapp.com/disappearing_elements

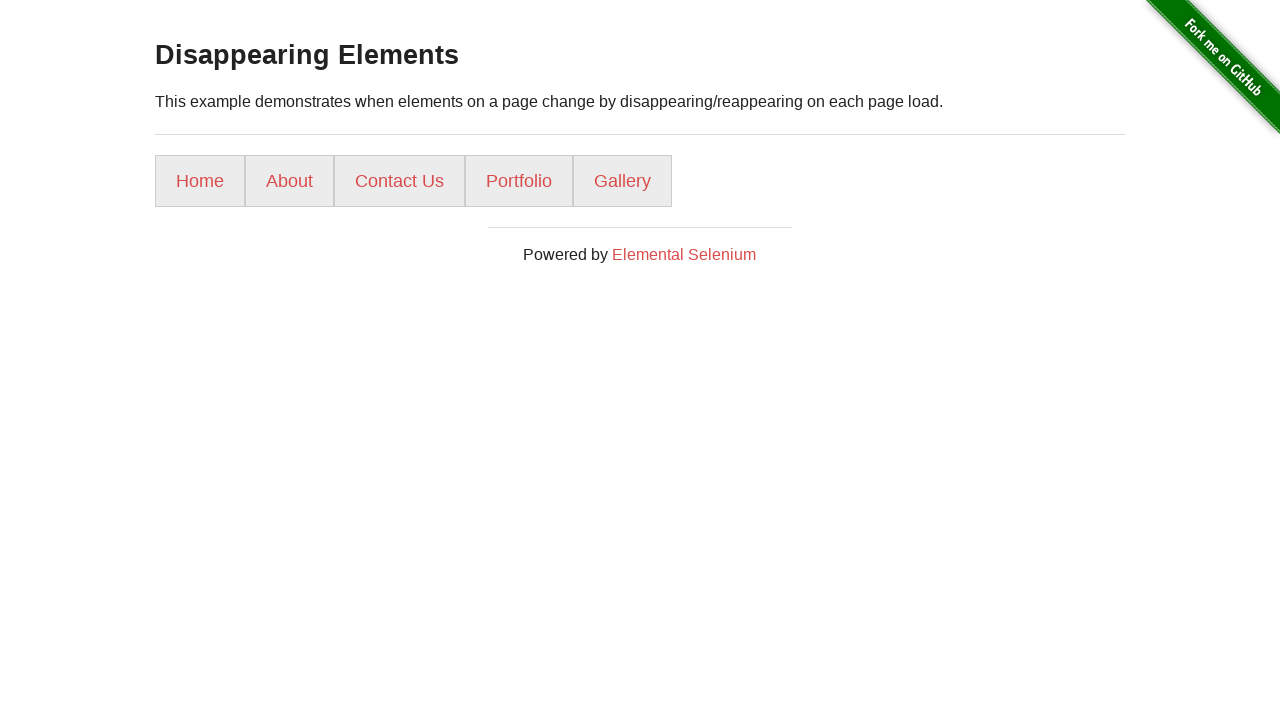

Clicked Portfolio navigation tab at (519, 181) on xpath=//*[@id="content"]/div/ul/li[4]/a
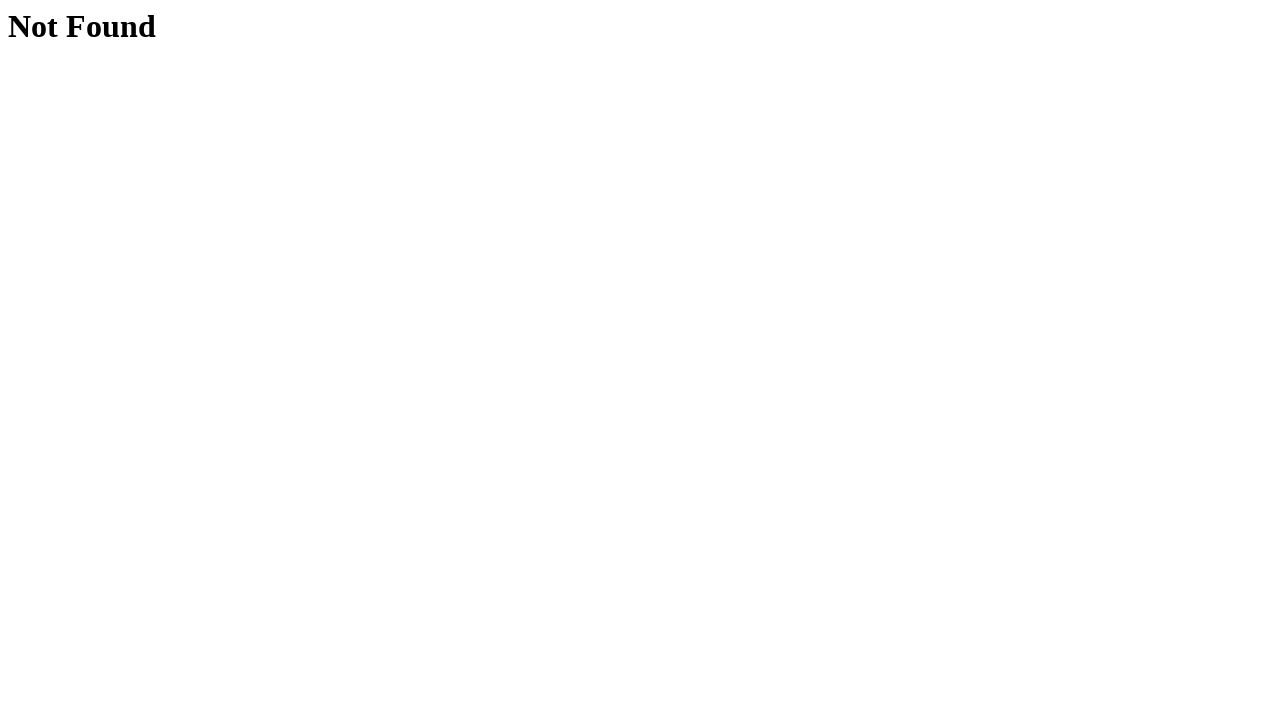

Page heading loaded and became visible
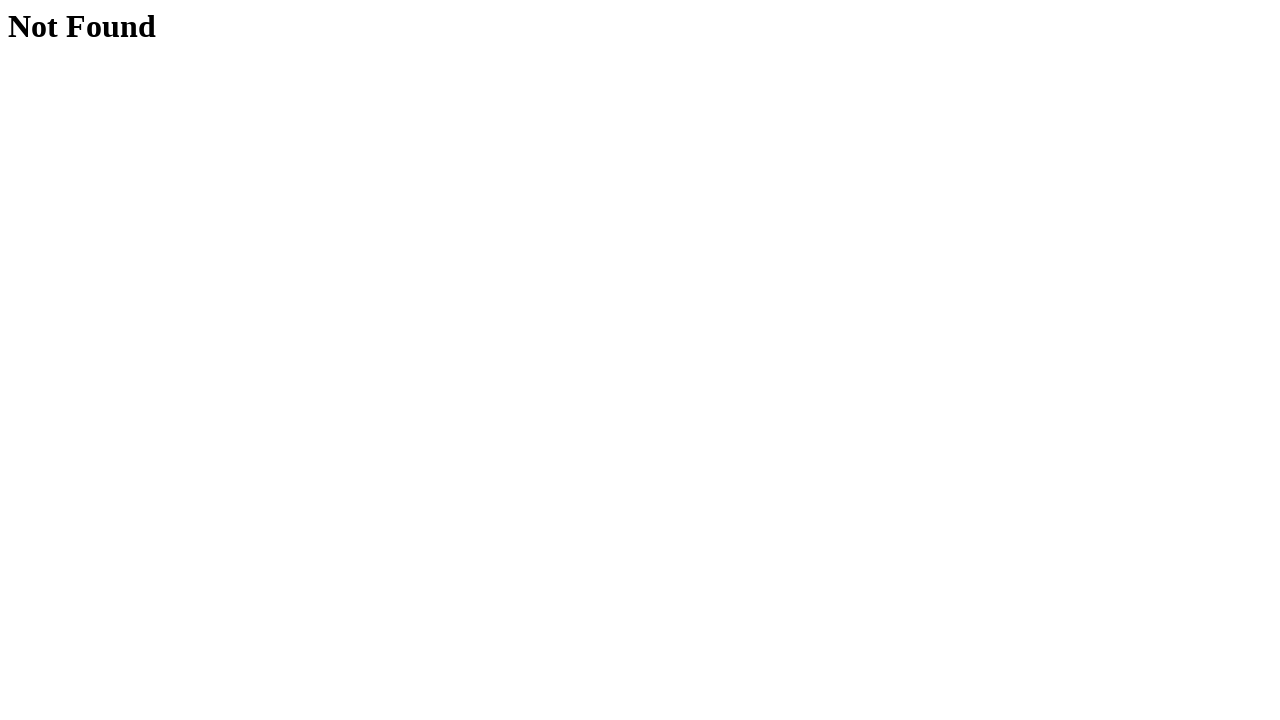

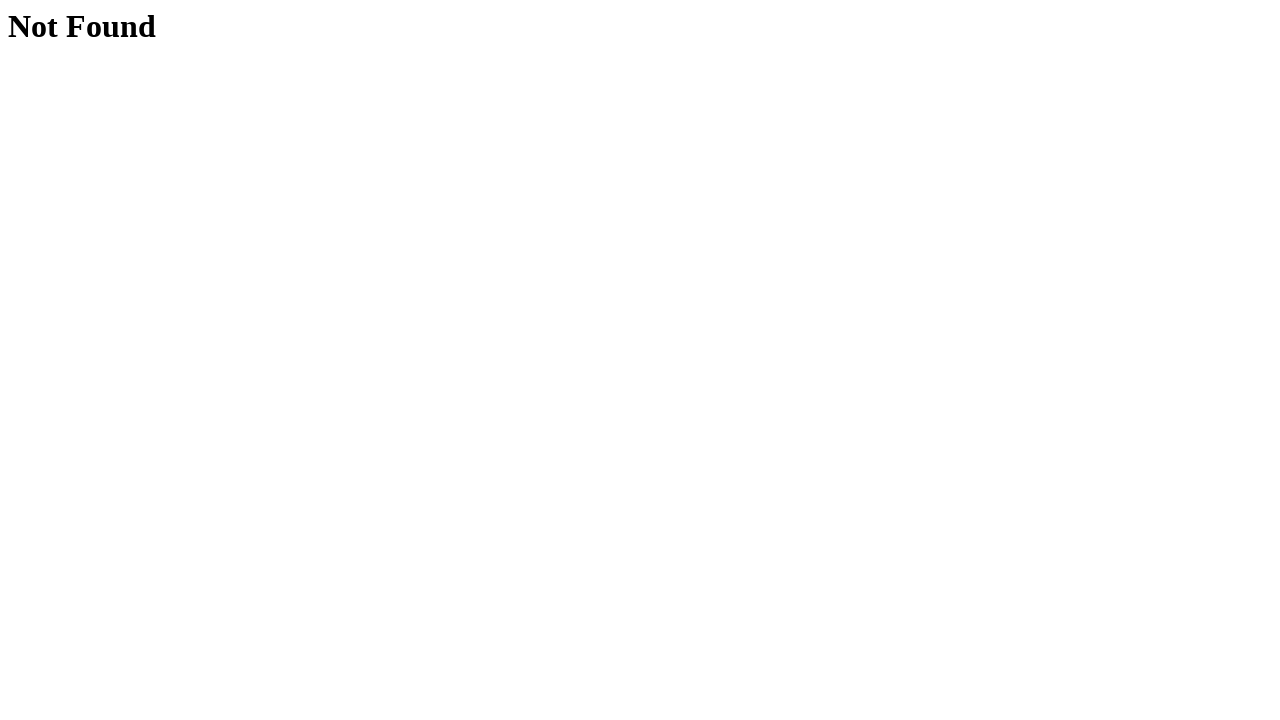